Tests the date picker functionality by clearing the existing date input and entering a new date (10 days from now)

Starting URL: https://demoqa.com/date-picker

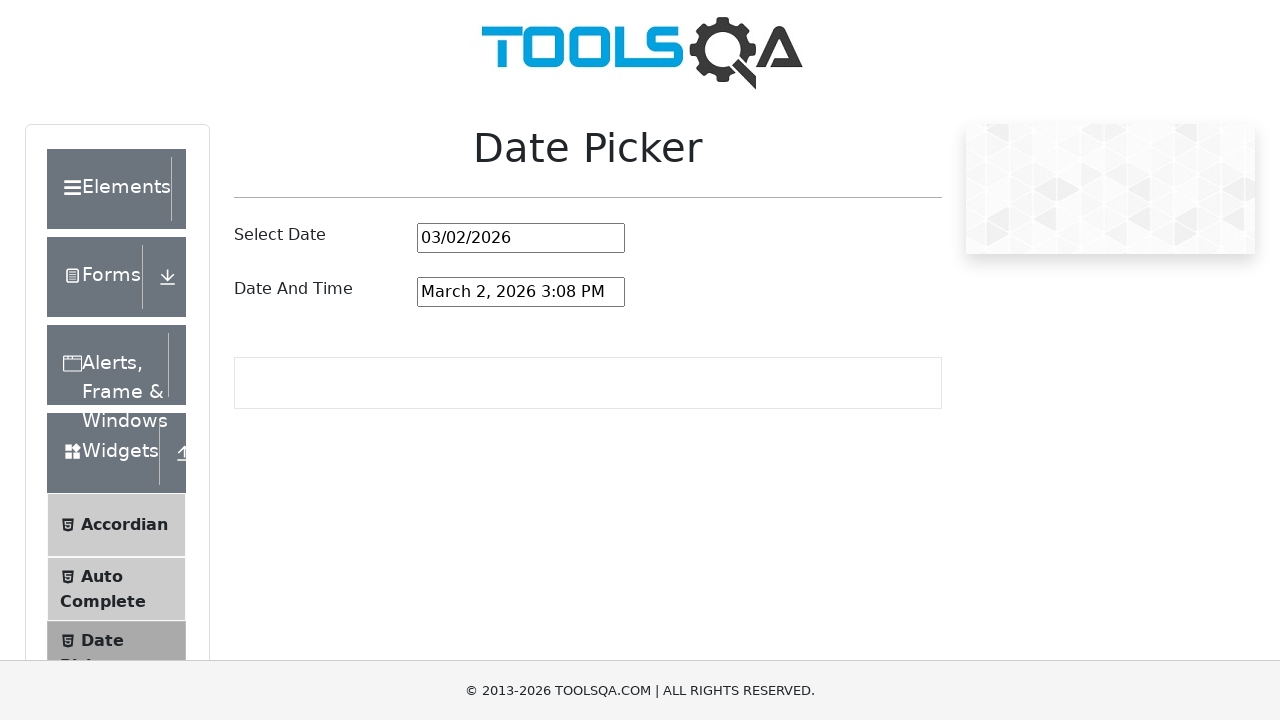

Located the date picker input field
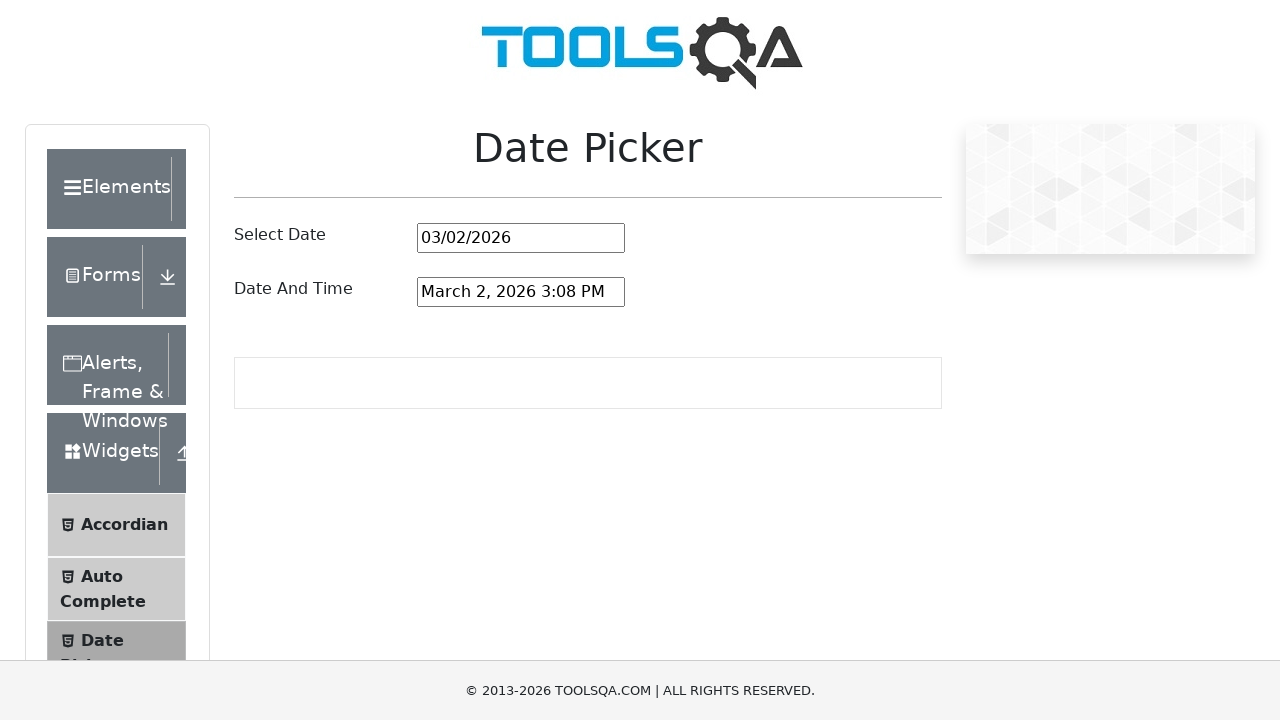

Selected all text in the date picker input field on input#datePickerMonthYearInput
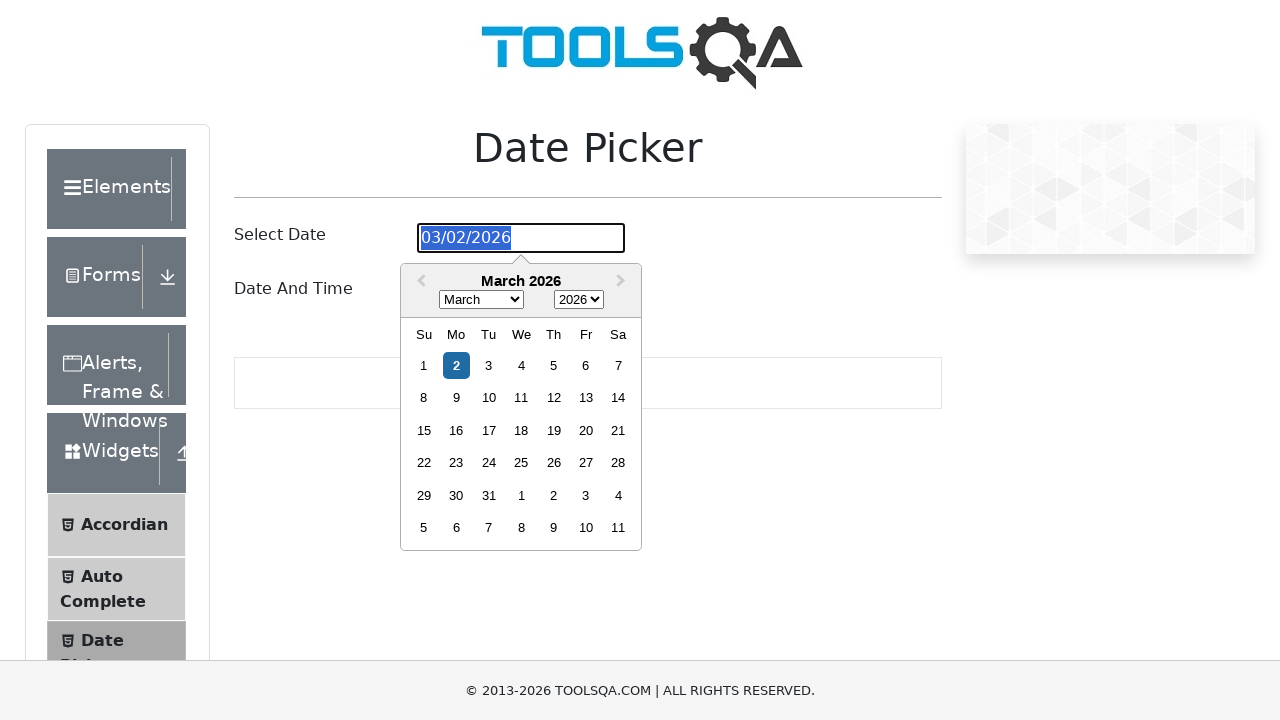

Deleted the selected text from the date picker on input#datePickerMonthYearInput
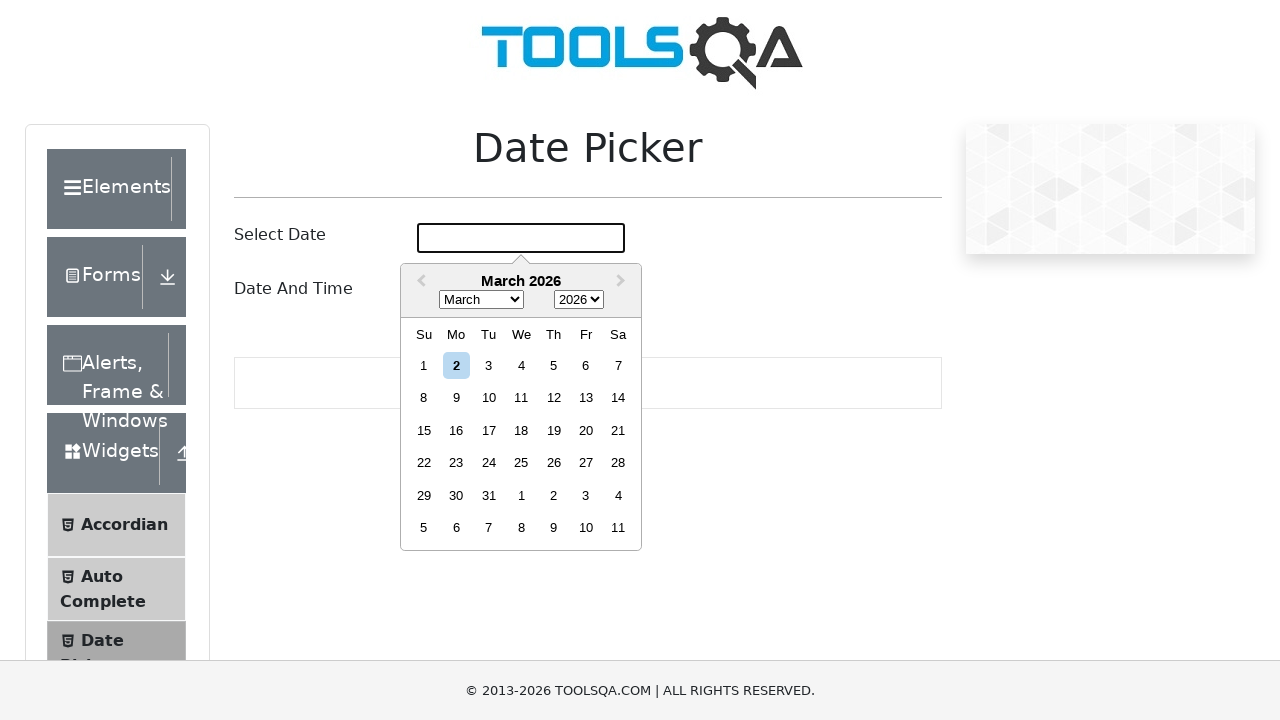

Calculated date 10 days from now: 03/12/2026
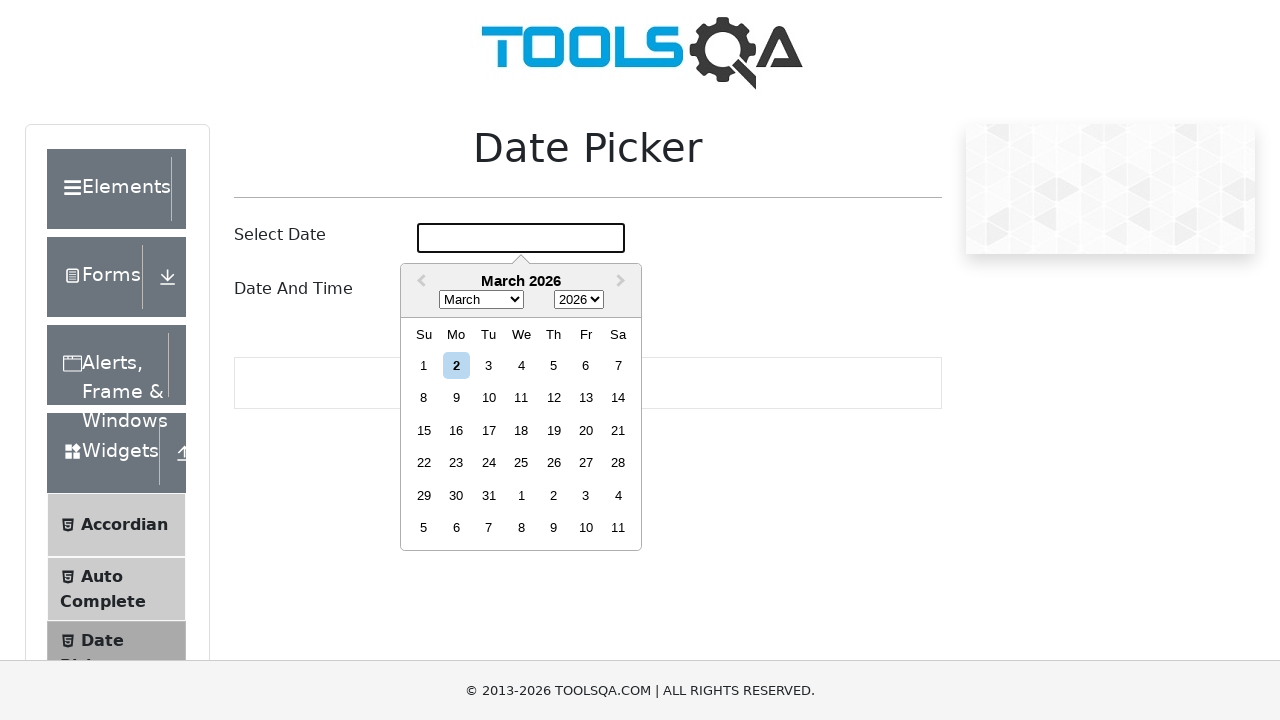

Entered the new date '03/12/2026' into the date picker on input#datePickerMonthYearInput
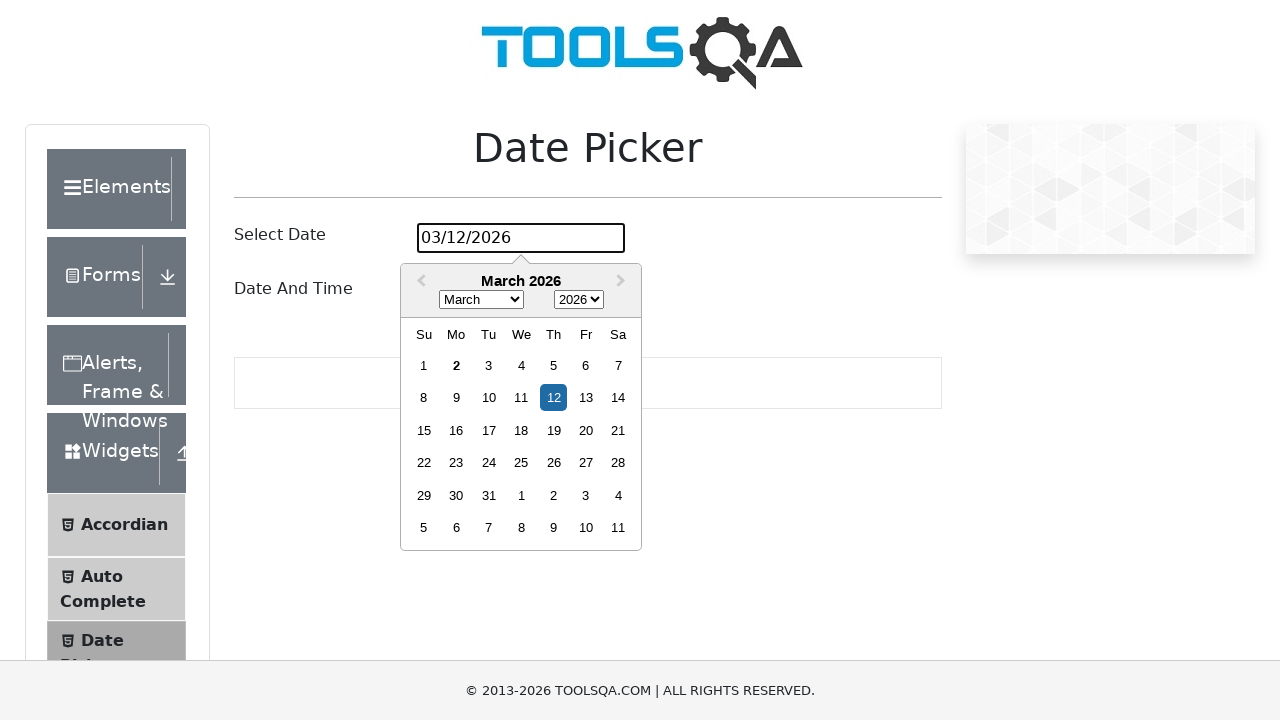

Pressed Enter to confirm the date selection on input#datePickerMonthYearInput
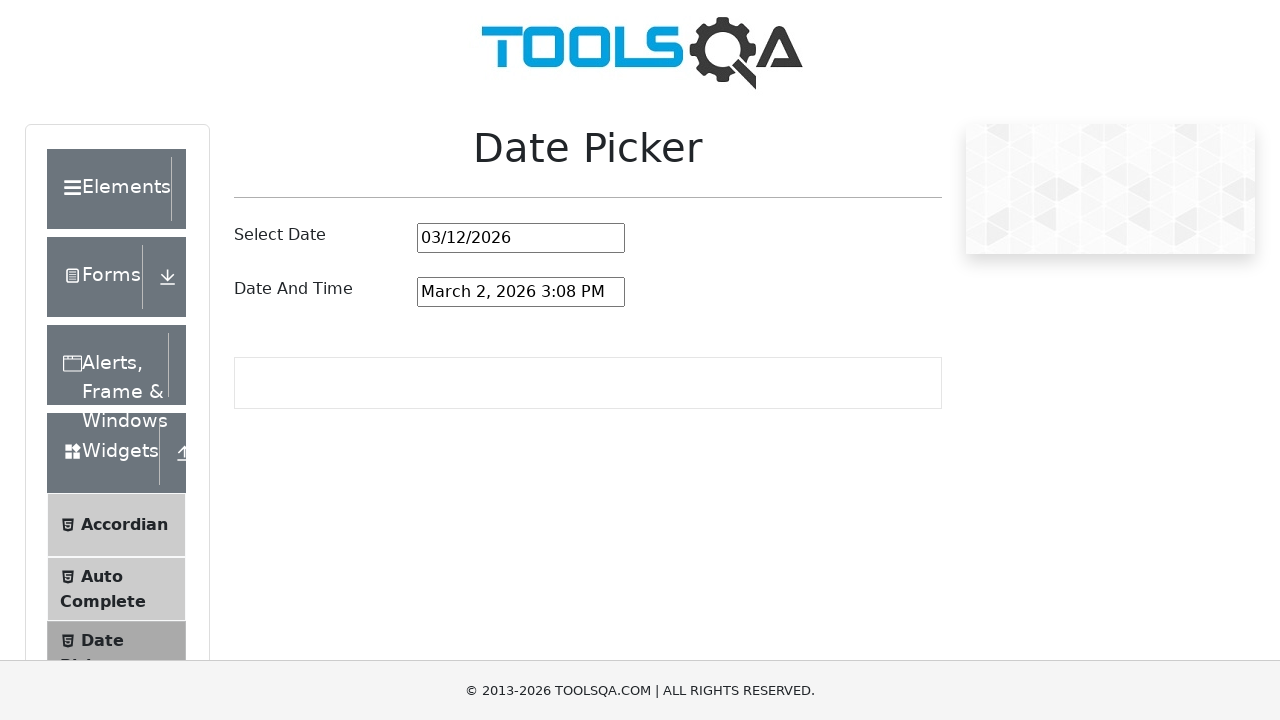

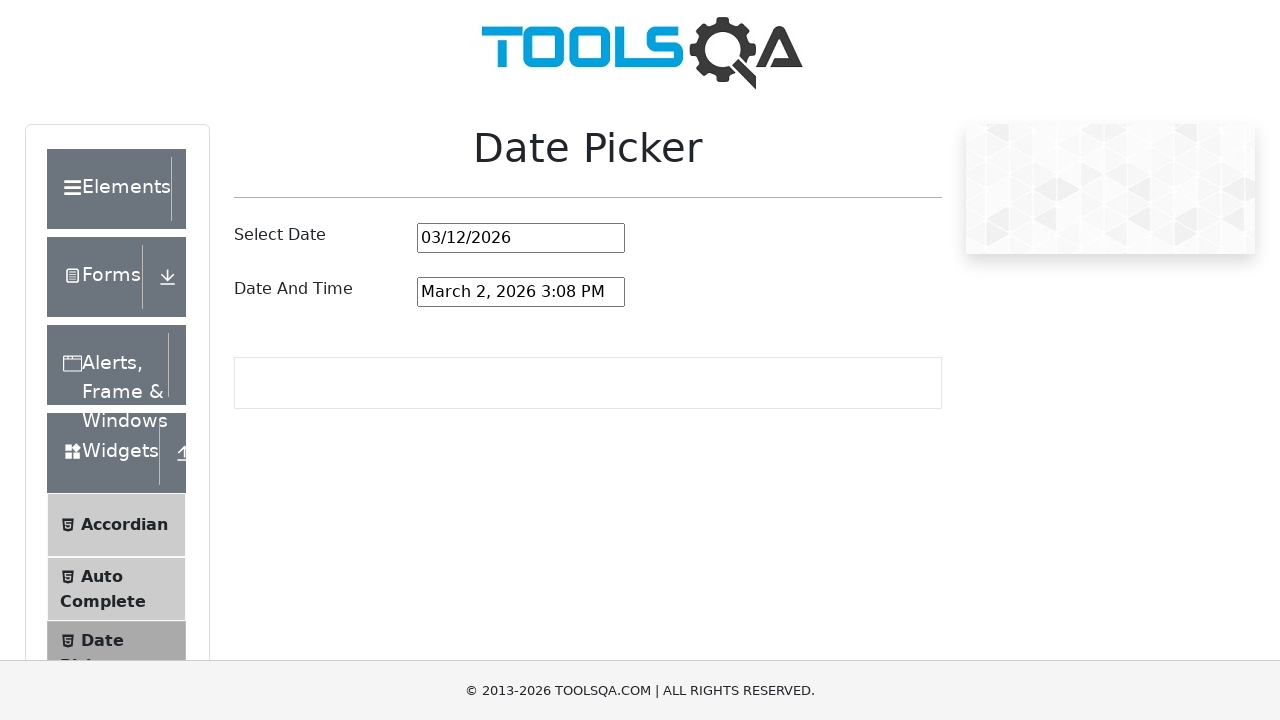